Tests selecting the Male gender radio button on the practice form

Starting URL: https://demoqa.com/automation-practice-form

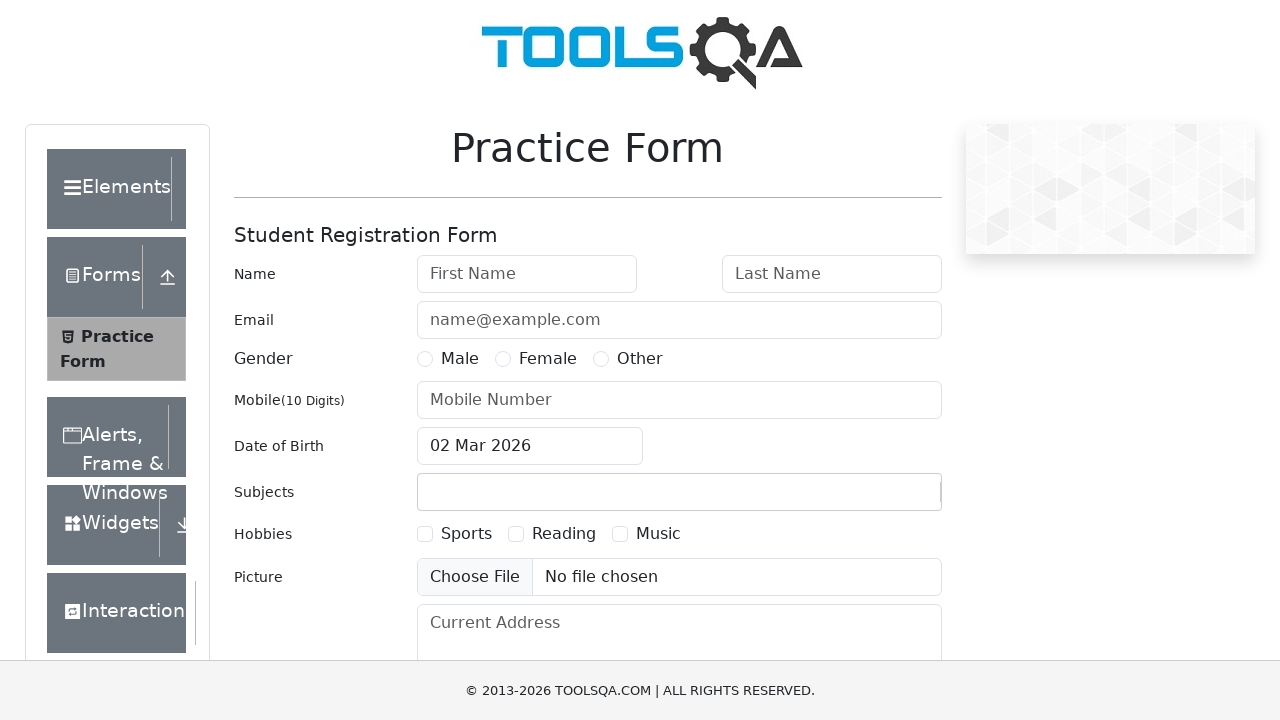

Navigated to practice form page
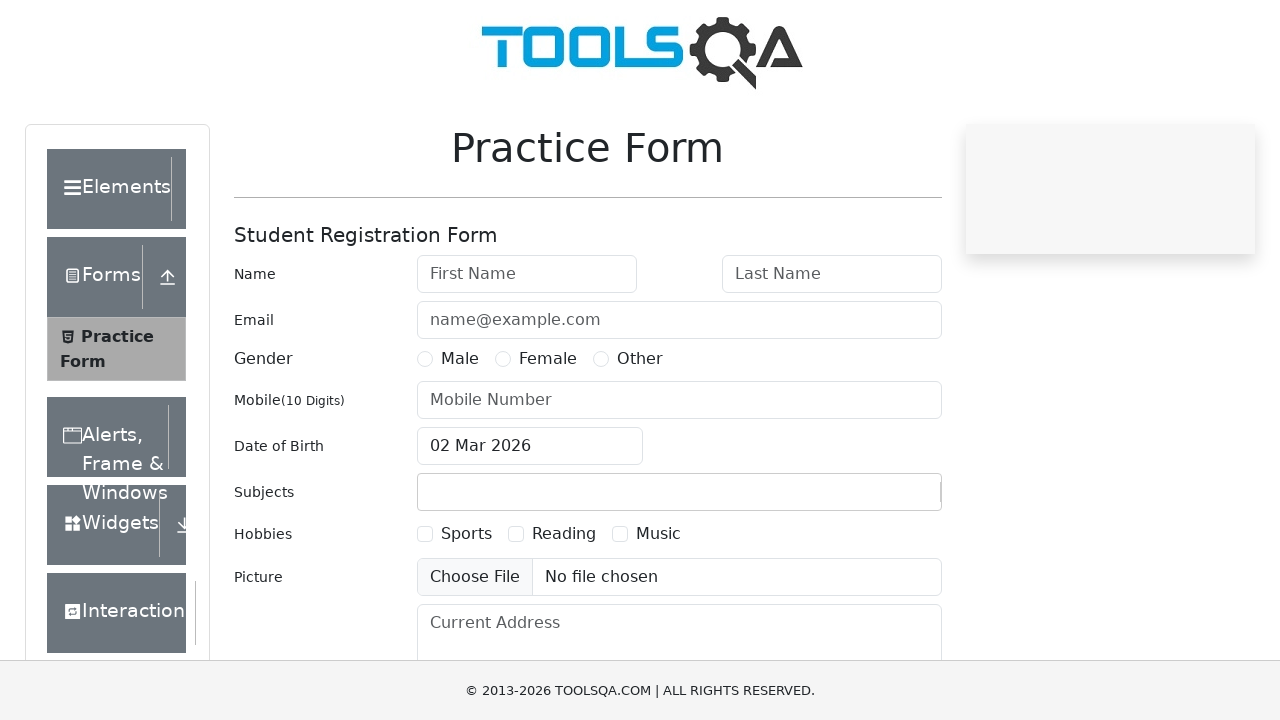

Clicked Male gender radio button label at (460, 359) on label[for='gender-radio-1']
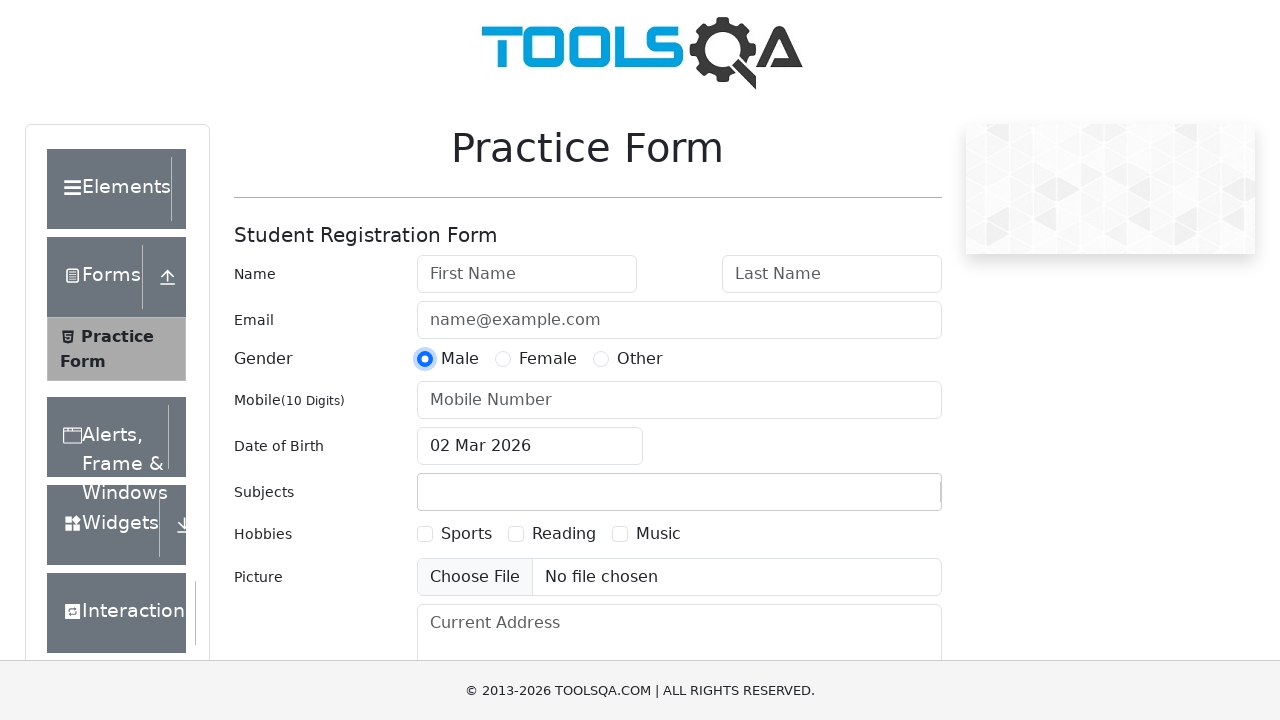

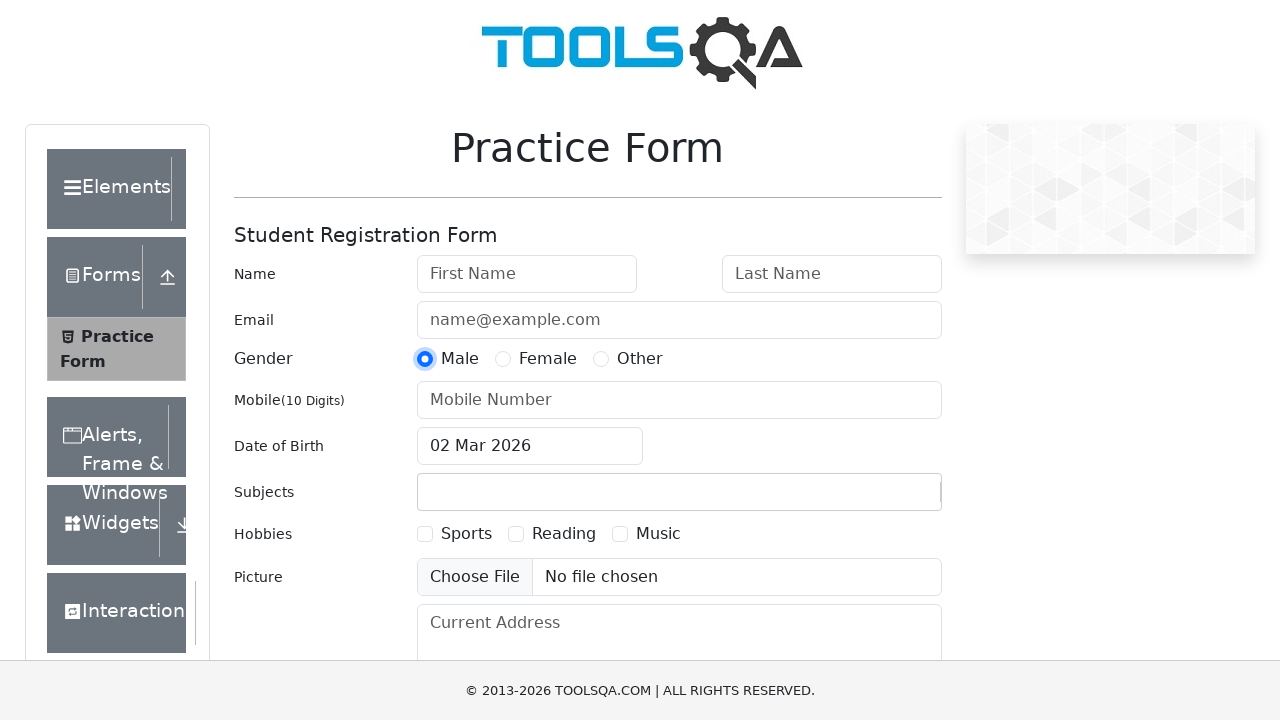